Navigates to the Sauce Labs training test page and verifies the page title

Starting URL: https://saucelabs.github.io/training-test-page/

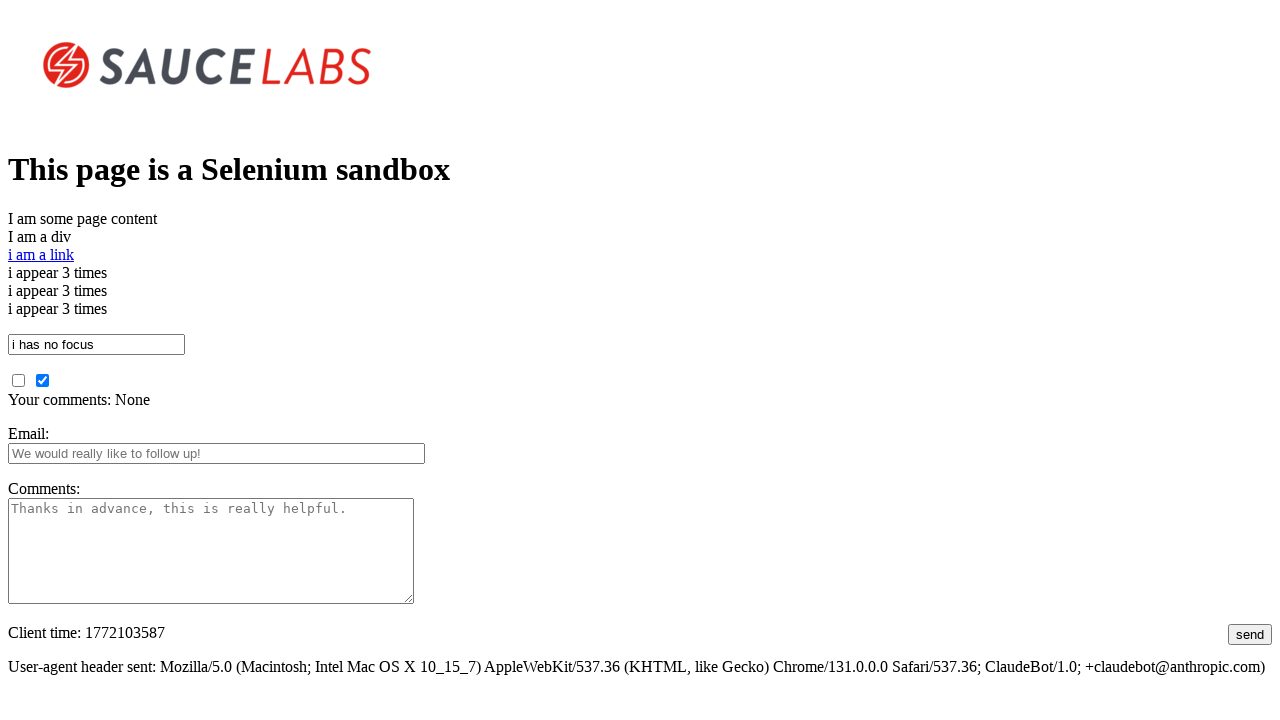

Navigated to Sauce Labs training test page
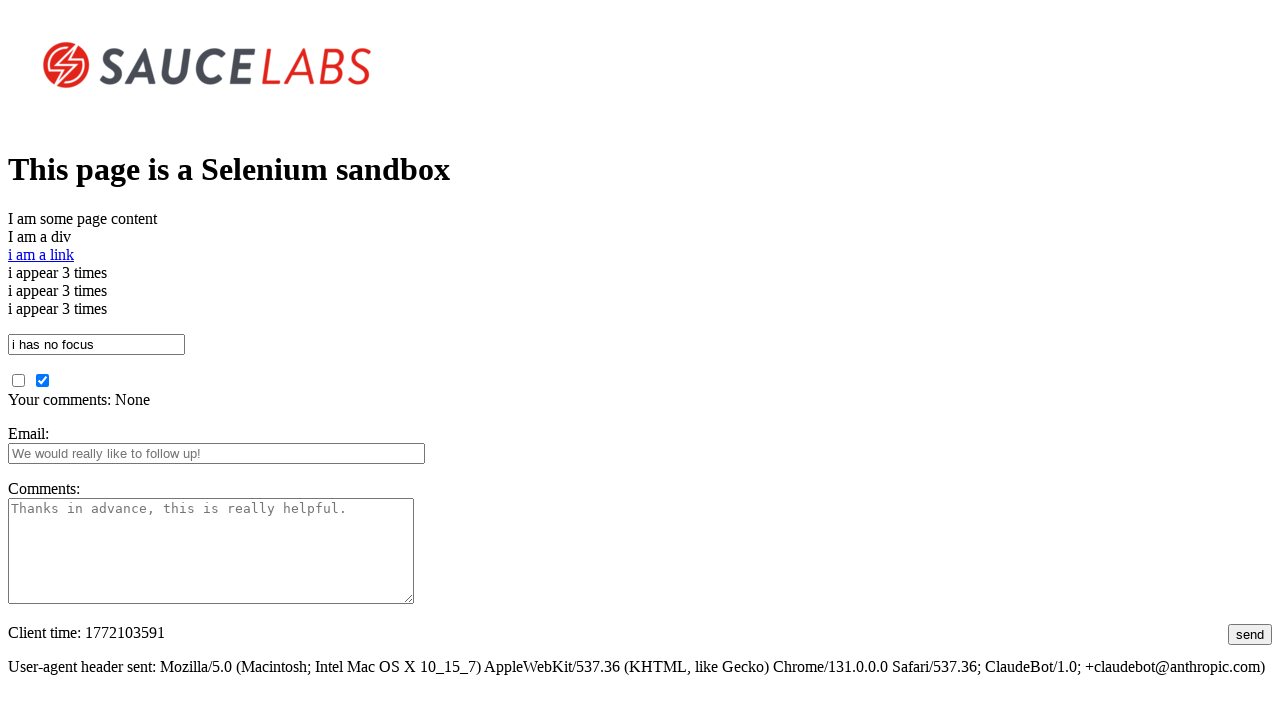

Retrieved page title
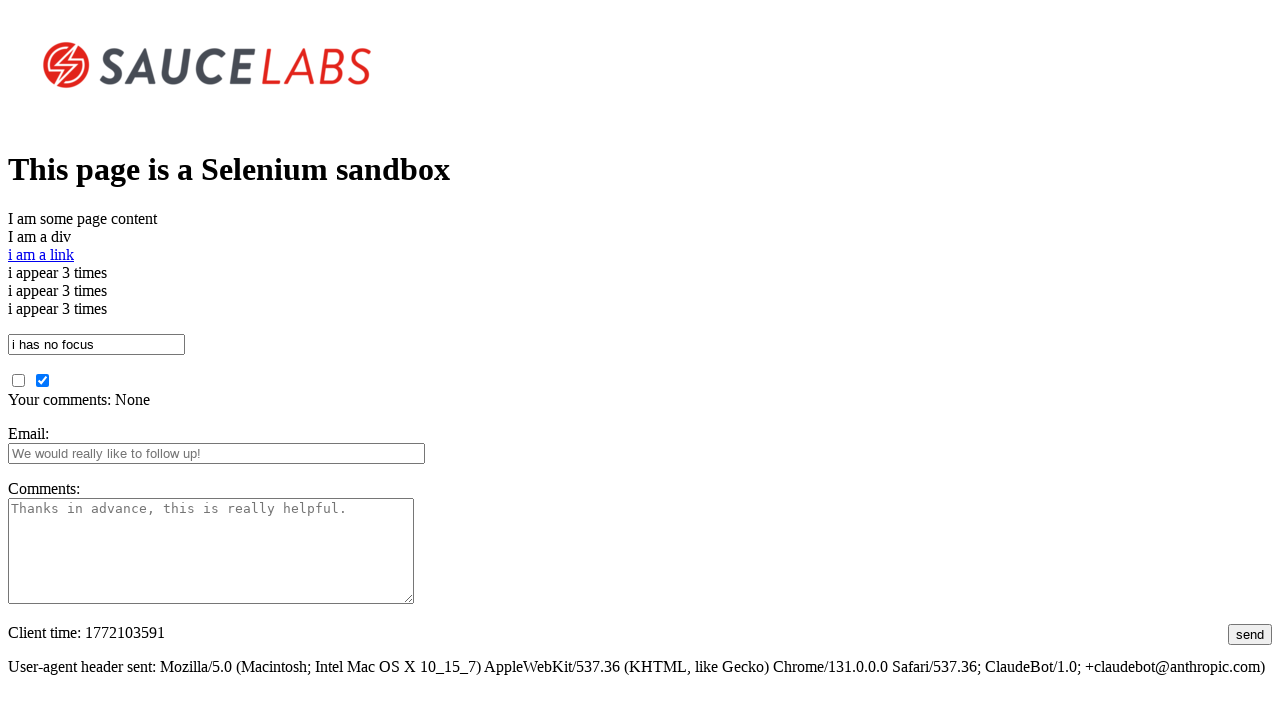

Verified page title matches expected value: 'I am a page title - Sauce Labs'
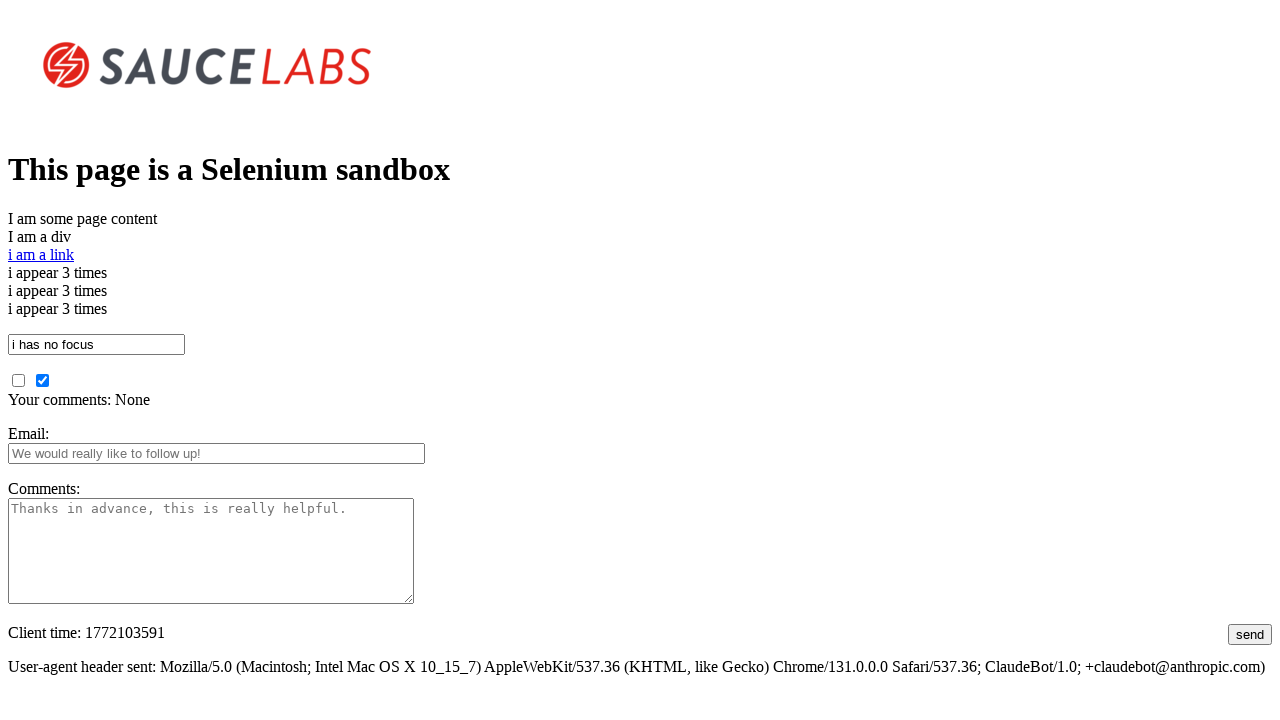

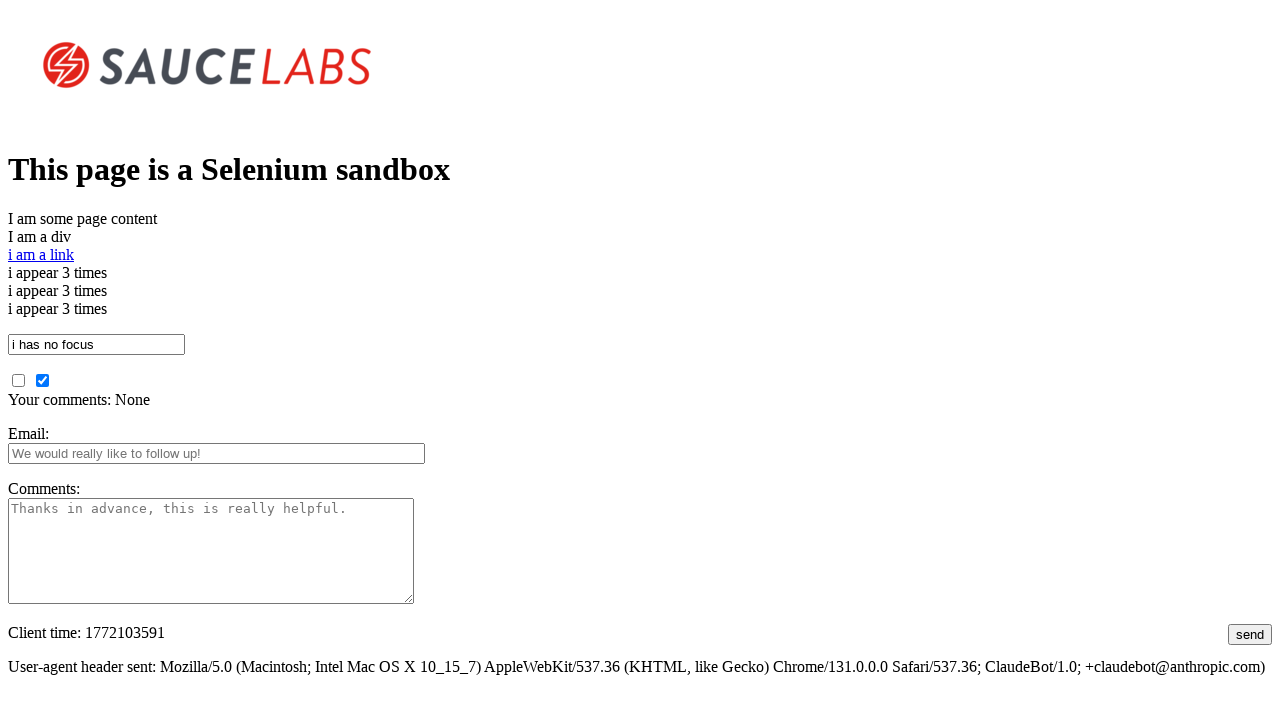